Navigates to the homepage and force clicks the Students link

Starting URL: https://gravitymvctestapplication.azurewebsites.net/

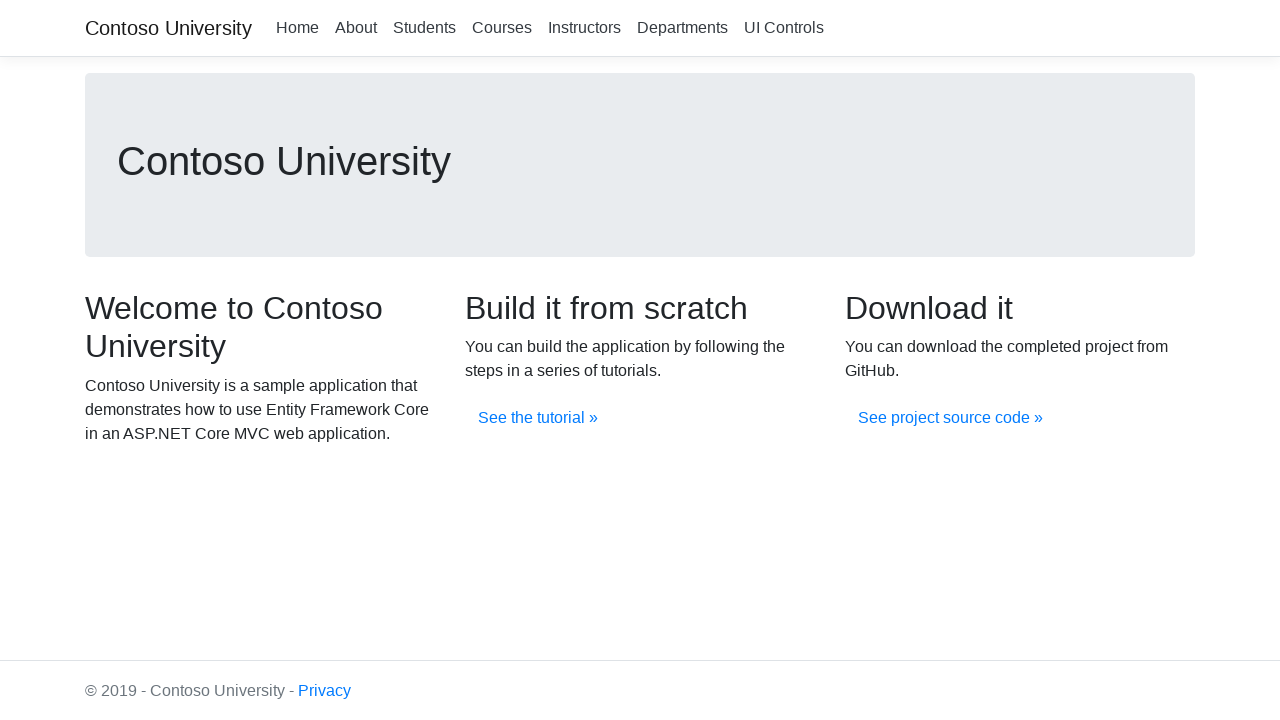

Navigated to homepage
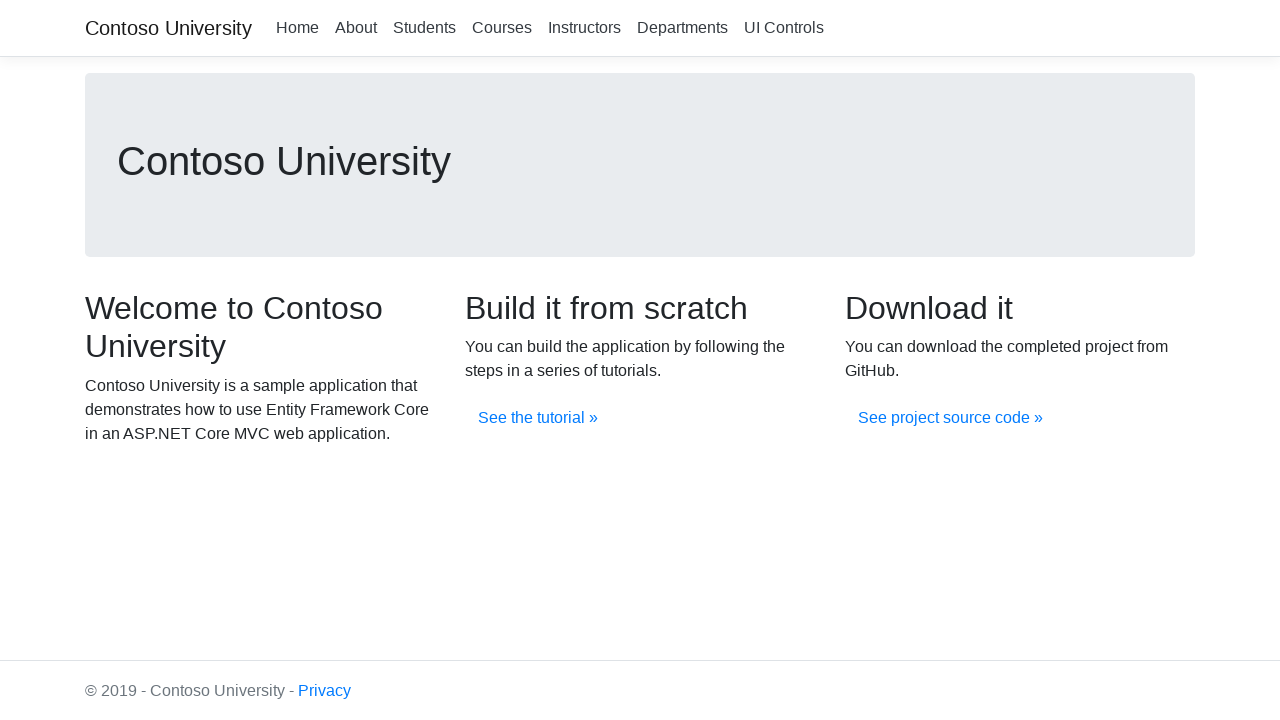

Force clicked the Students link at (424, 28) on //a[.='Students']
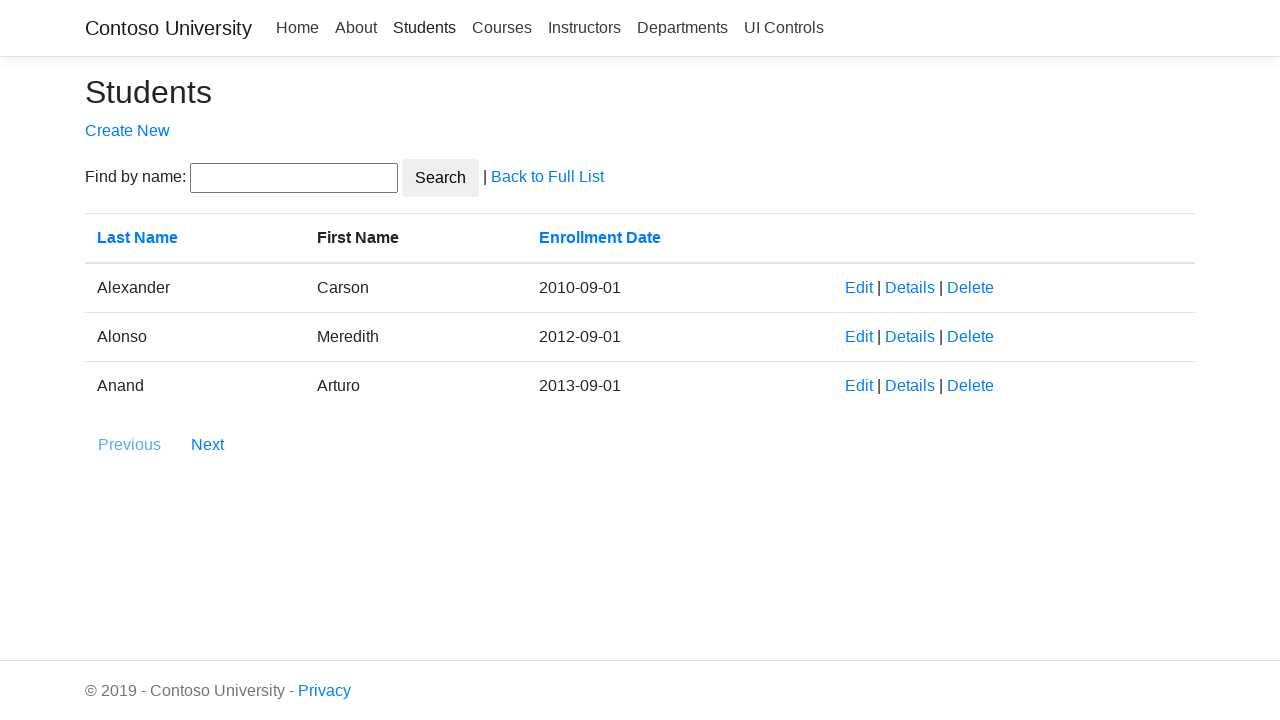

Navigation completed and page loaded
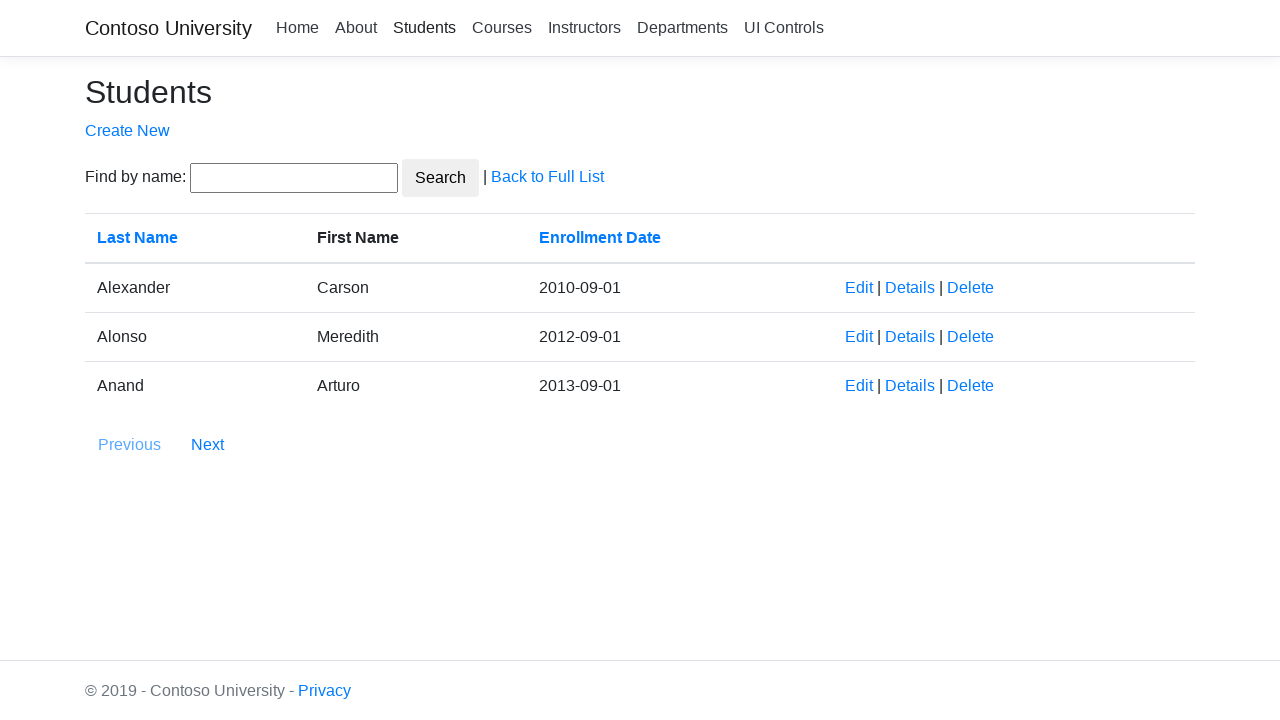

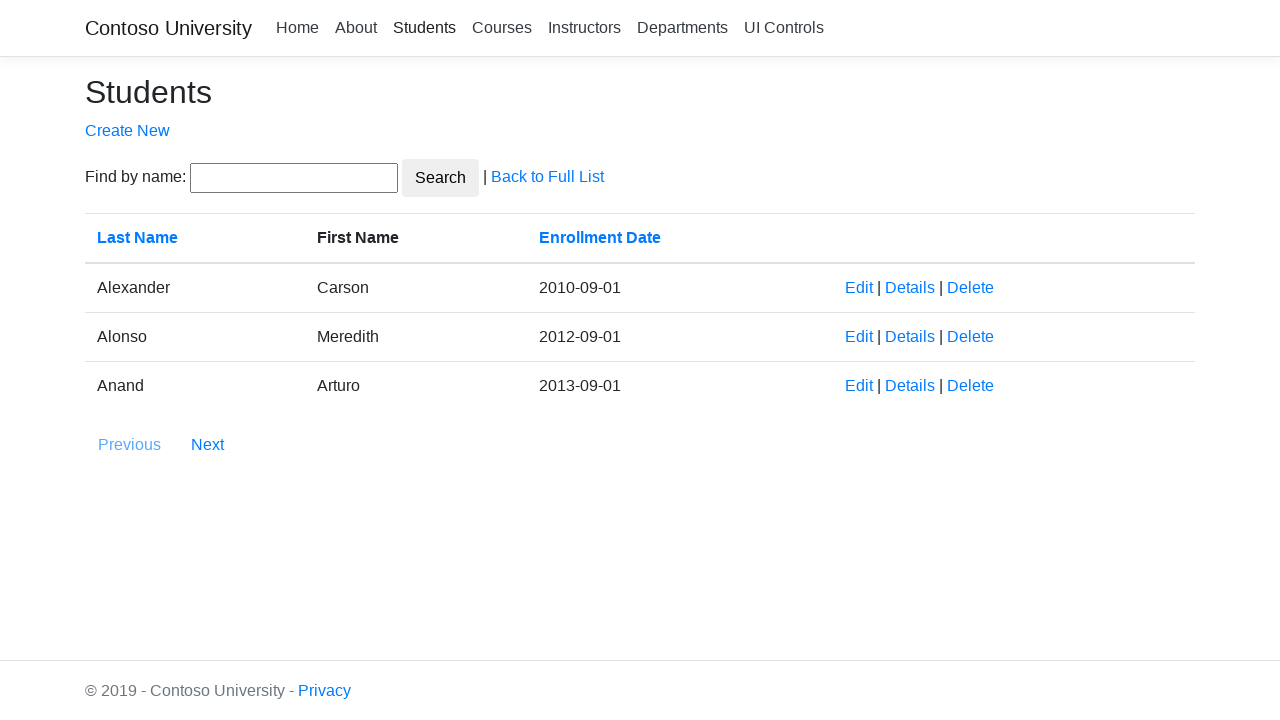